Tests window handle functionality by verifying page text and title, clicking a link that opens a new window, verifying the new window's content, and then switching back to the original window to verify its title.

Starting URL: https://the-internet.herokuapp.com/windows

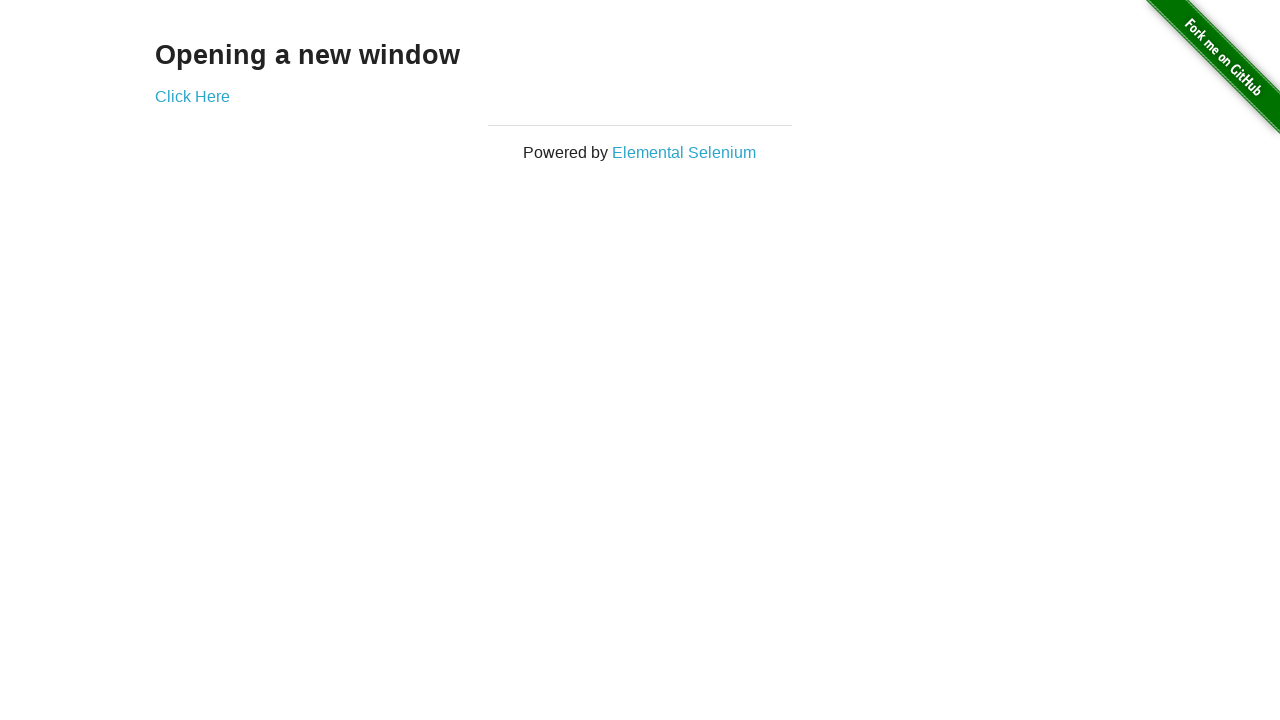

Waited for 'Opening a new window' text to load
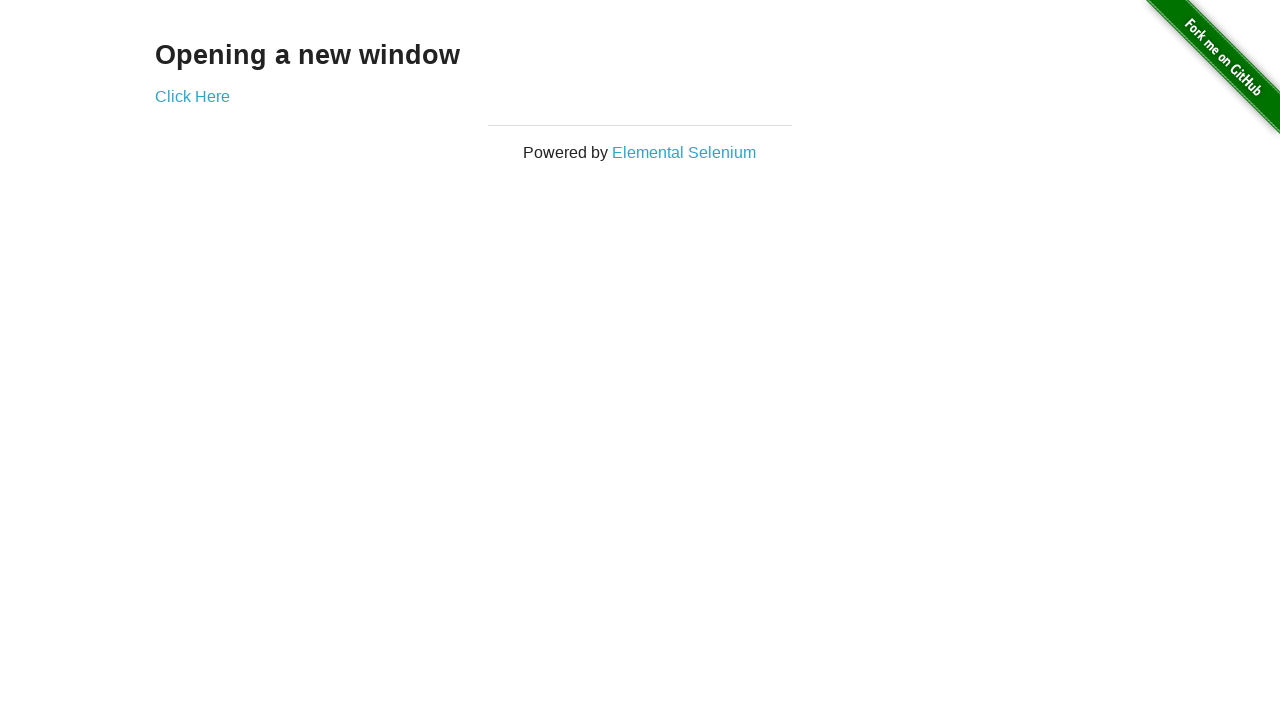

Verified 'Opening a new window' text is visible
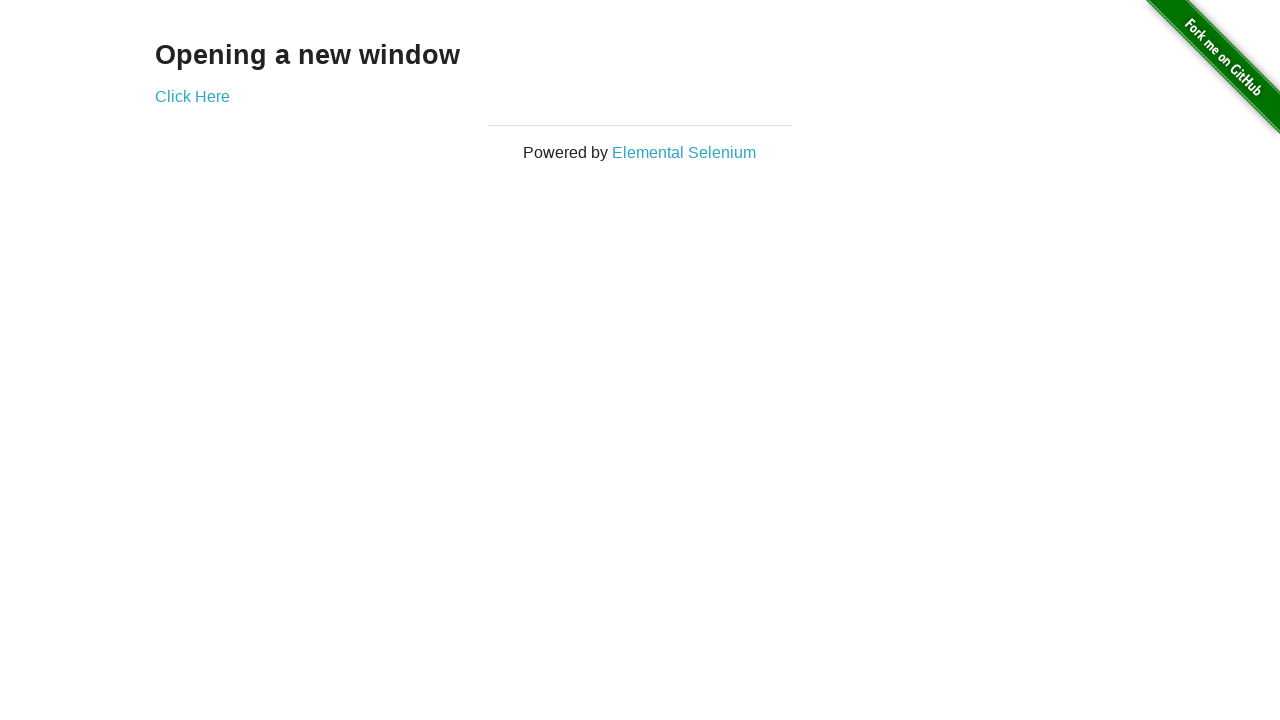

Verified page title contains 'The Internet'
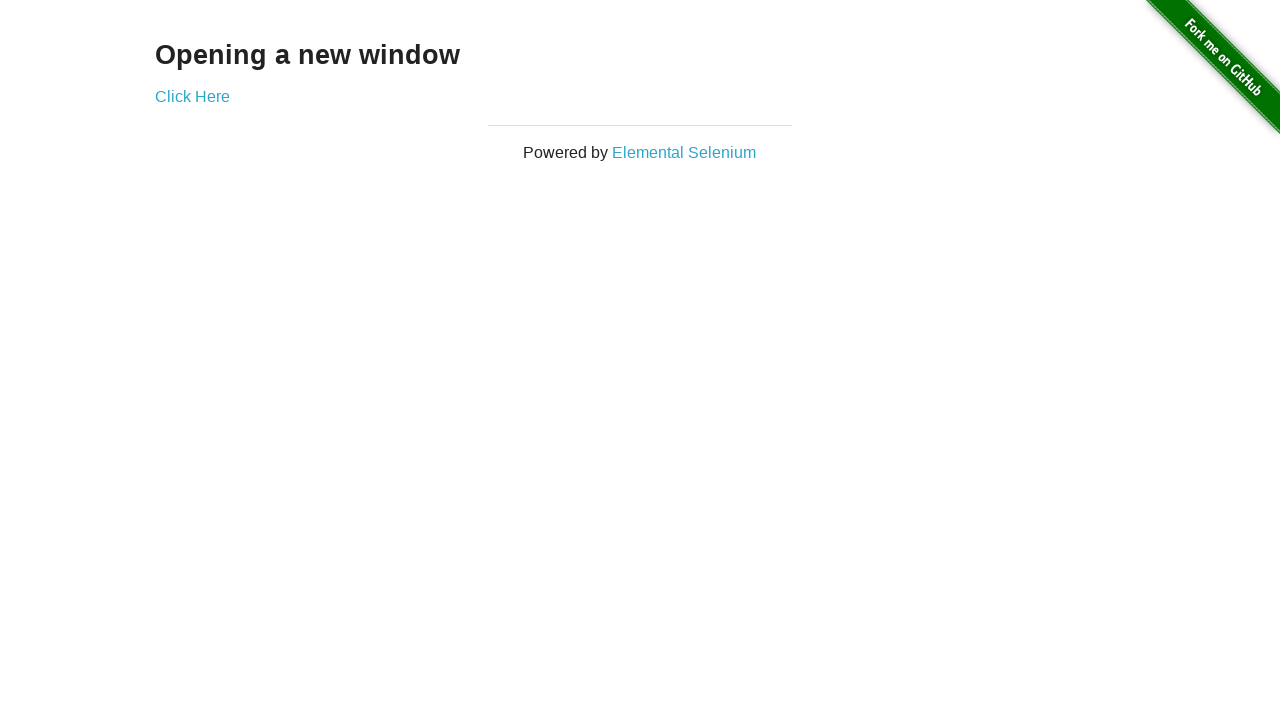

Clicked 'Click Here' link to open new window at (192, 96) on xpath=//*[text()='Click Here']
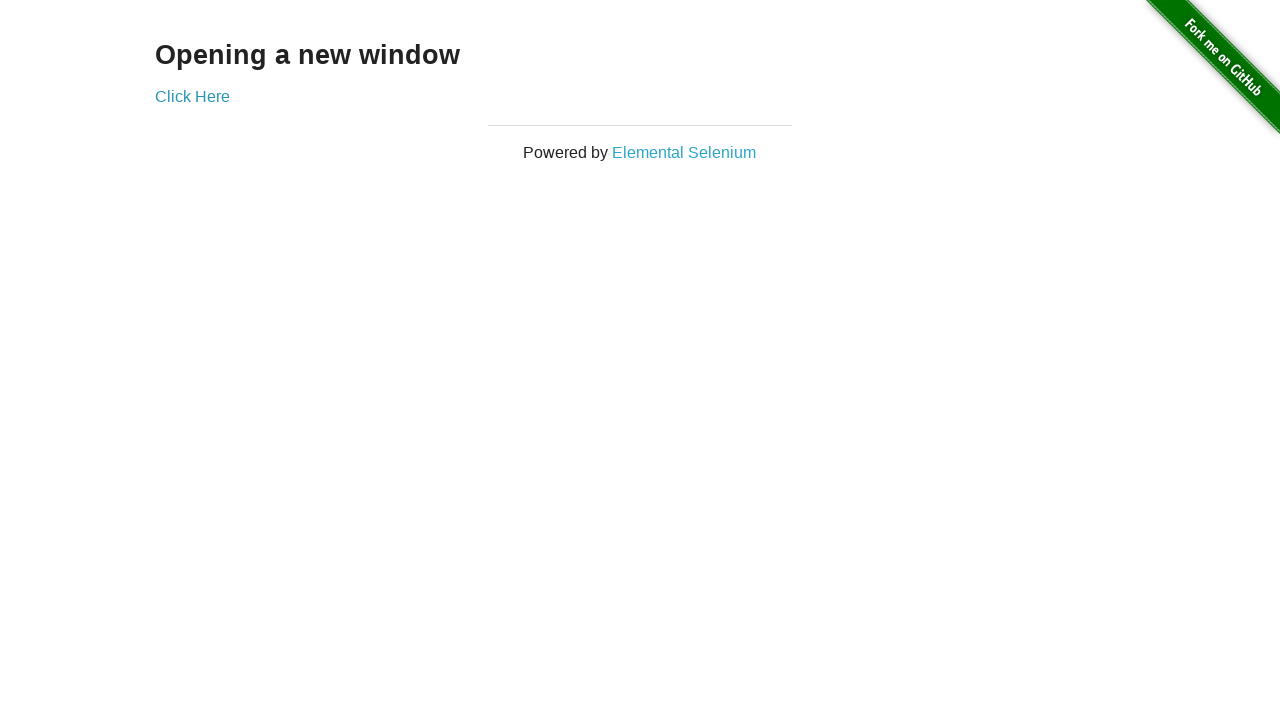

New window loaded and retrieved
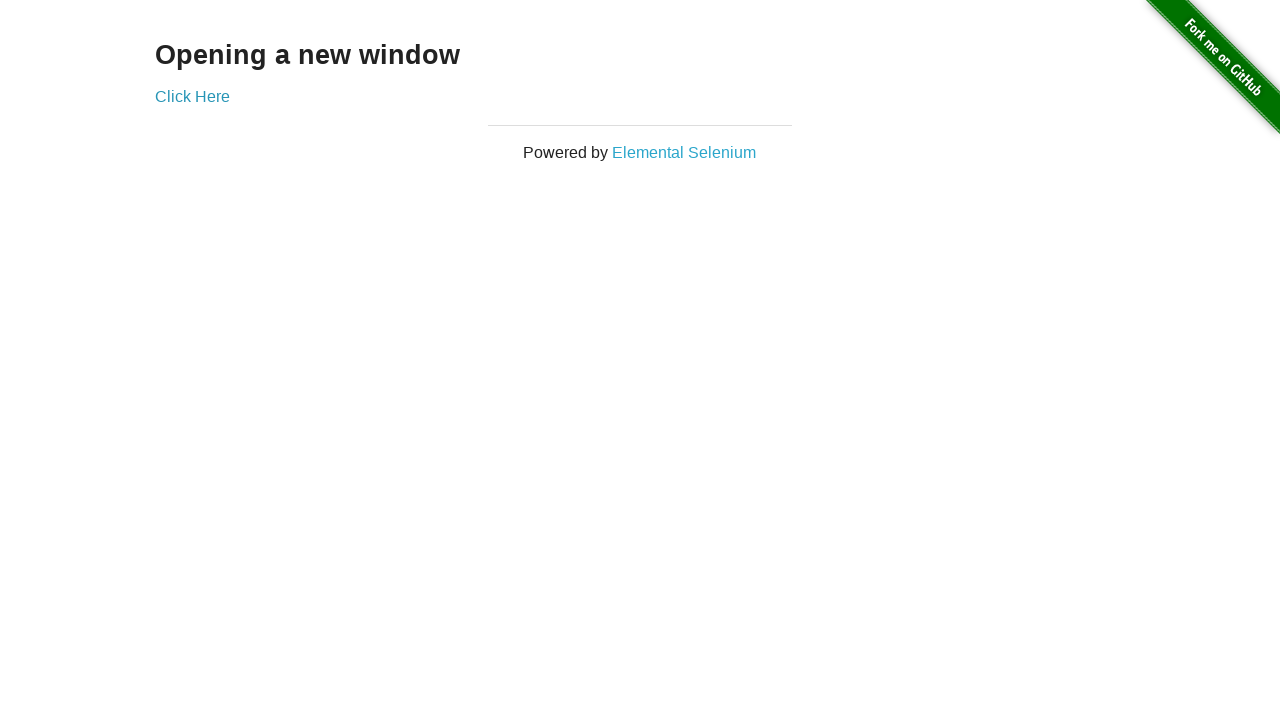

Verified new window title is 'New Window'
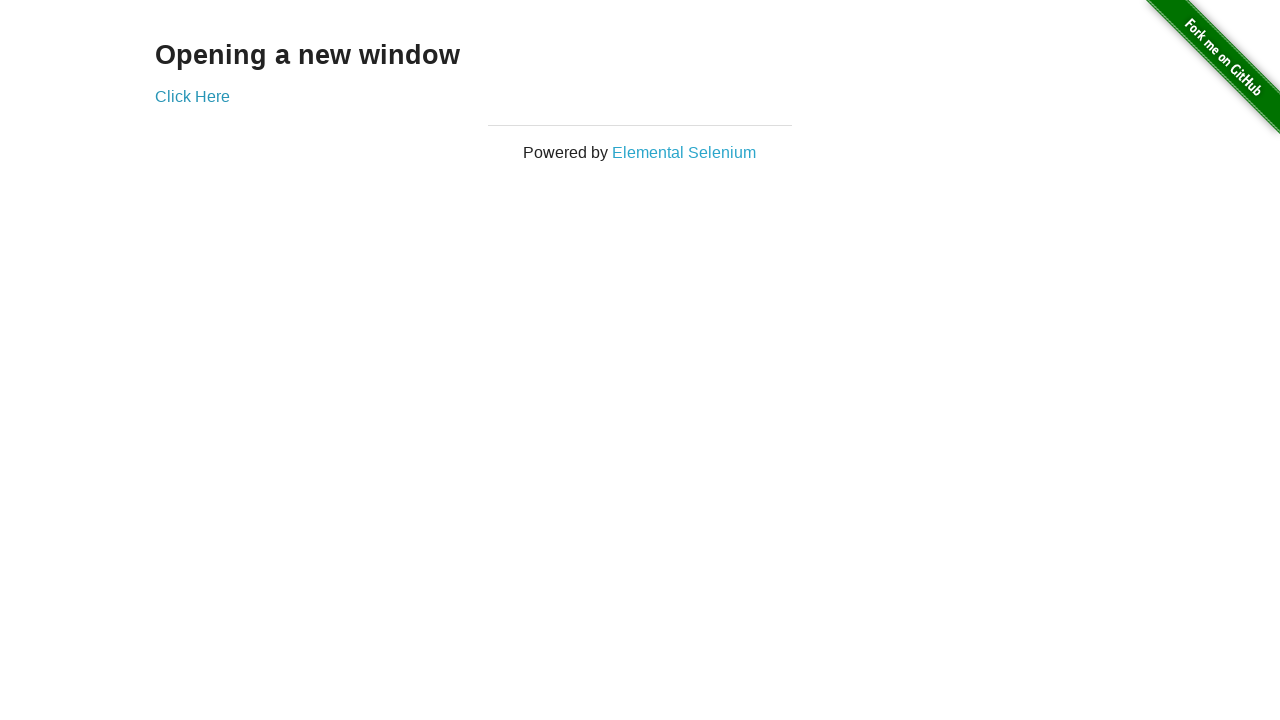

Verified h3 heading is visible on new window
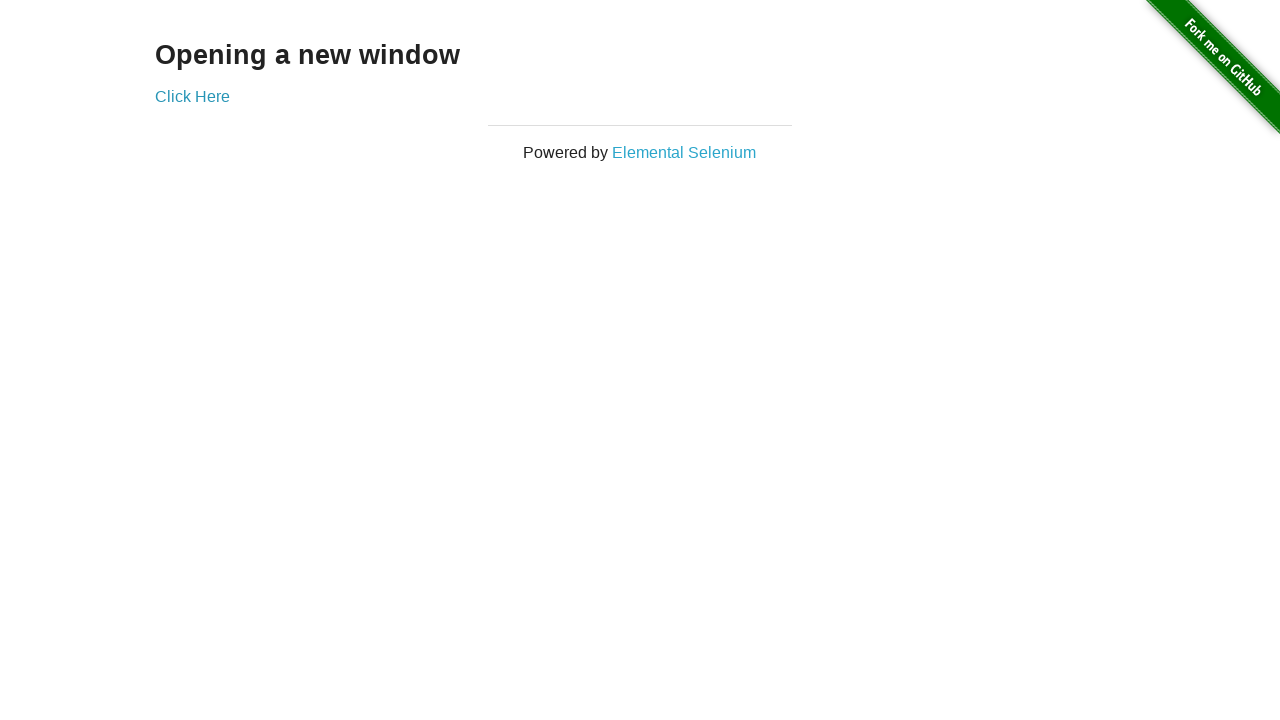

Switched back to original window
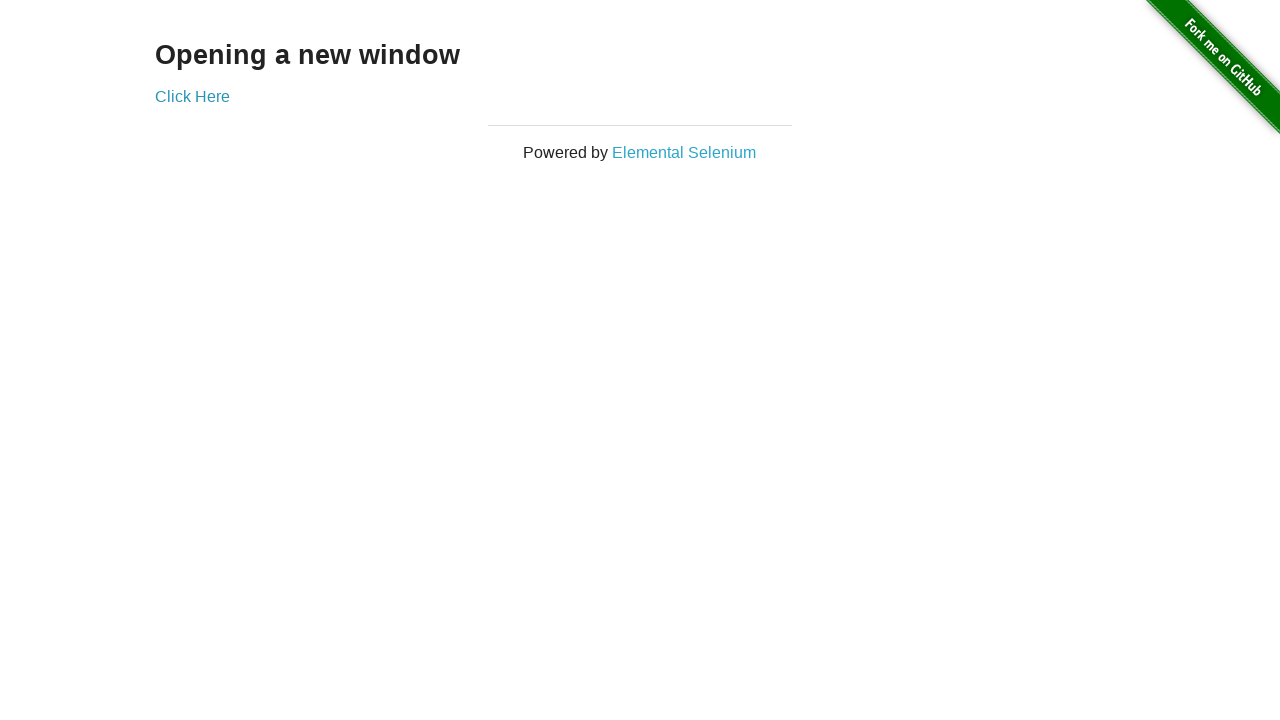

Verified original window title is 'The Internet'
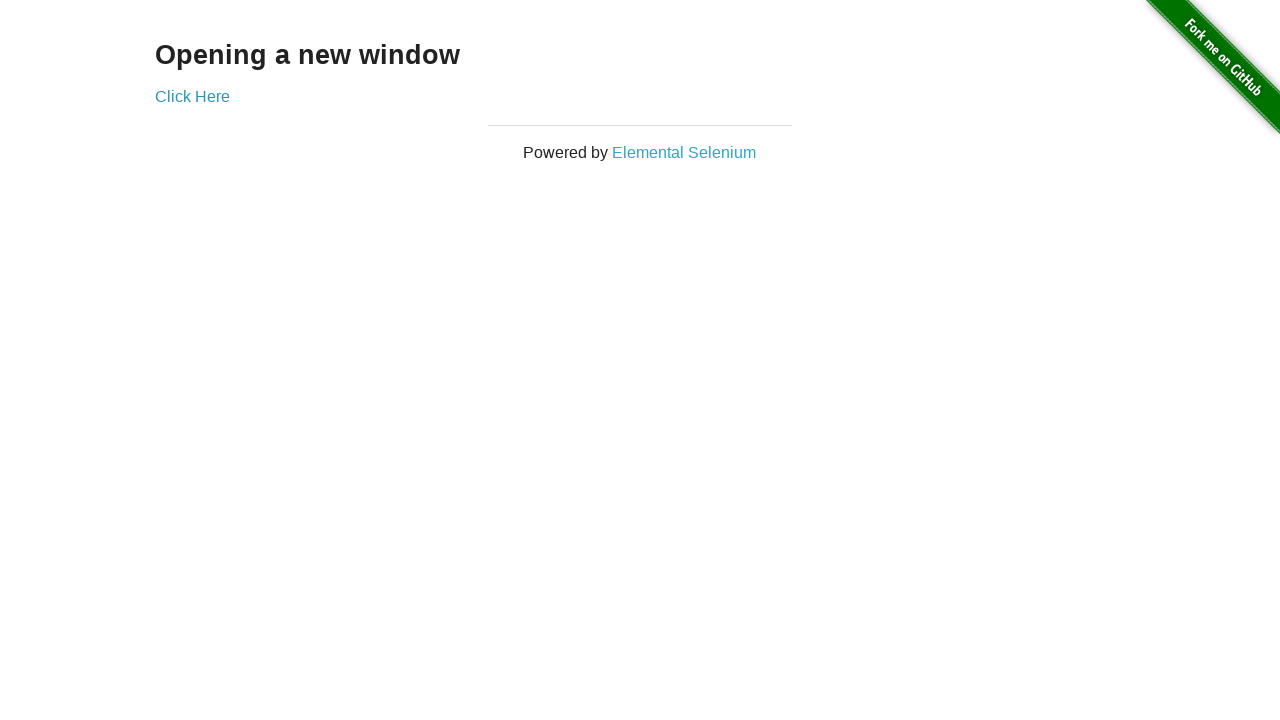

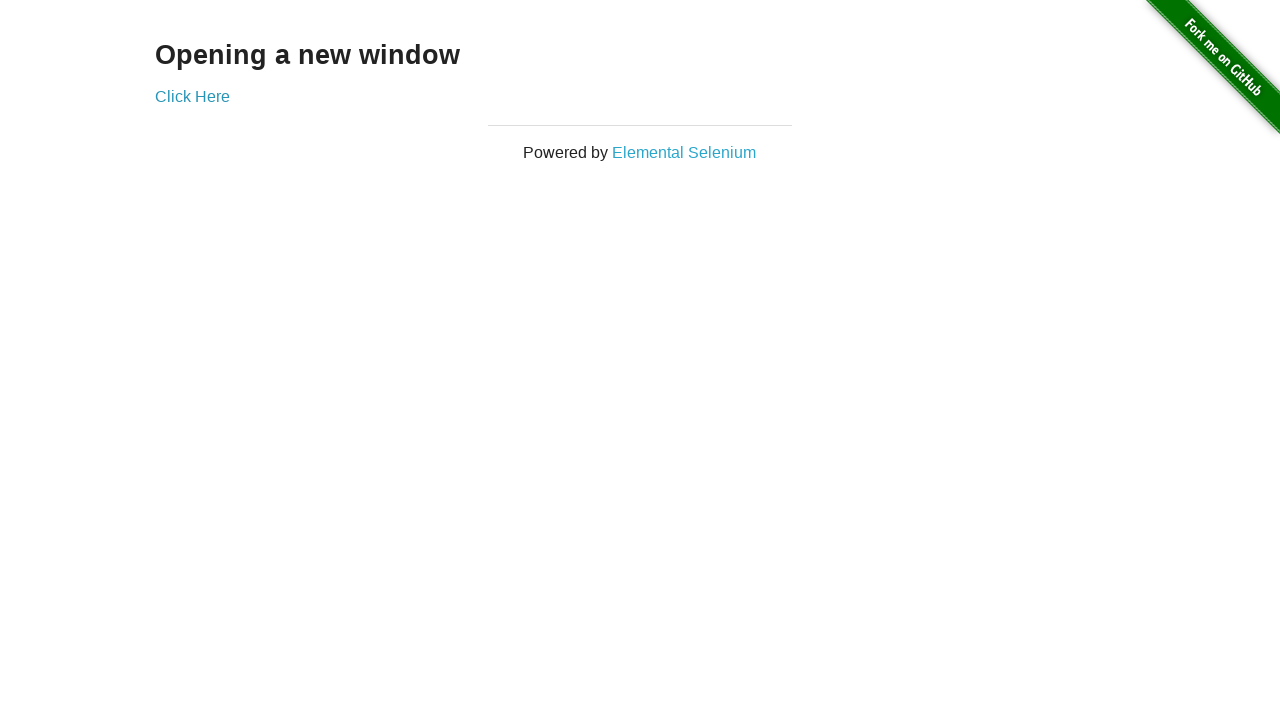